Tests the Add/Remove Elements functionality by clicking the Add Element button, verifying the Delete button appears, clicking Delete, and verifying the page heading is still visible.

Starting URL: https://the-internet.herokuapp.com/add_remove_elements/

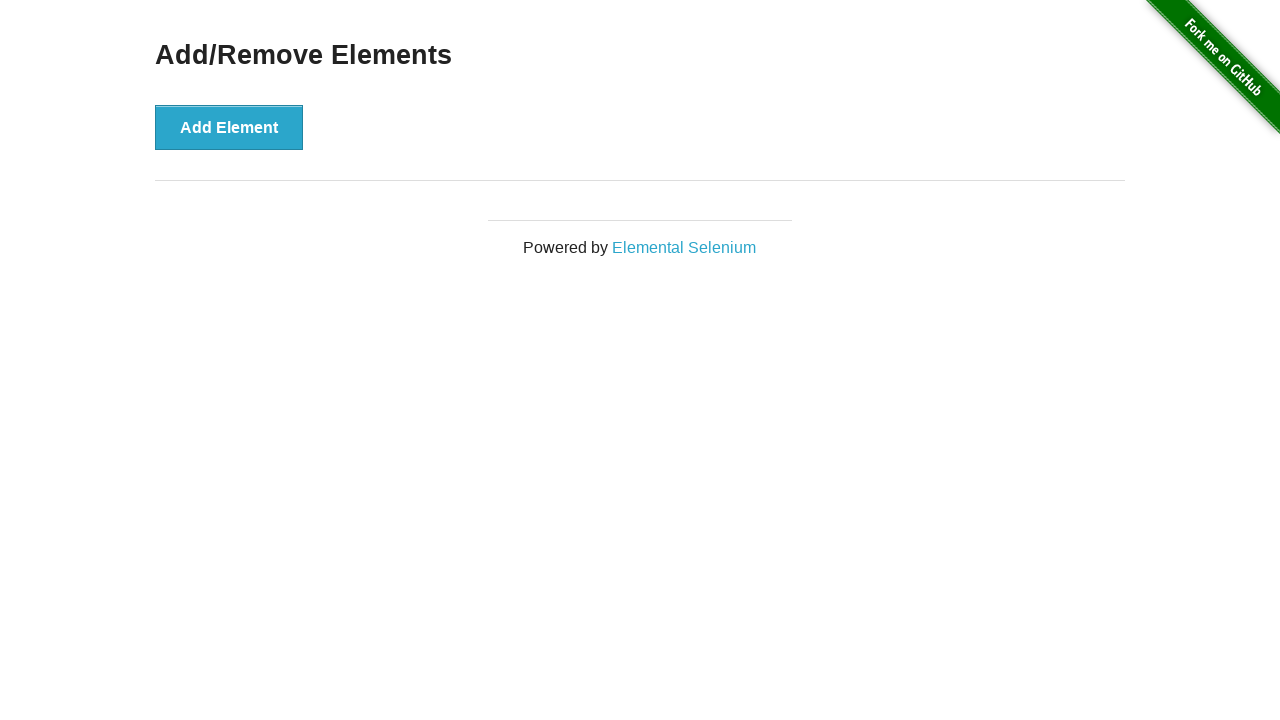

Clicked the Add Element button at (229, 127) on button[onclick='addElement()']
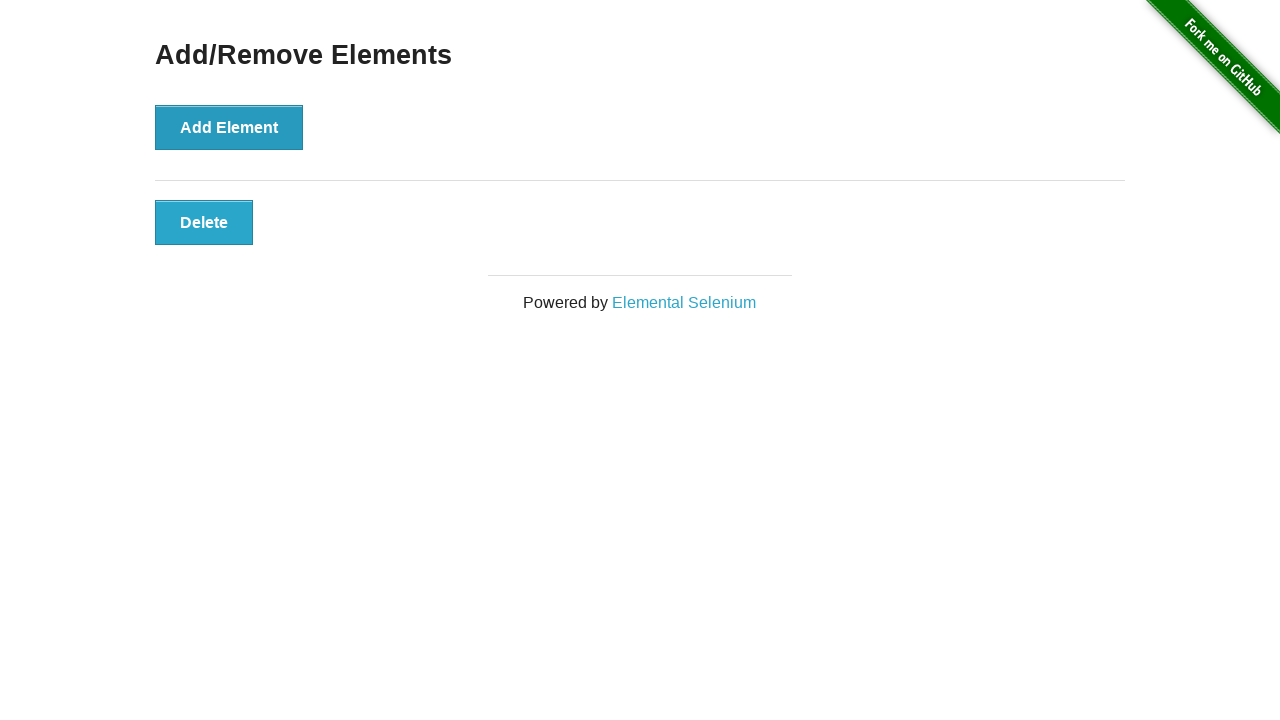

Verified Delete button is visible
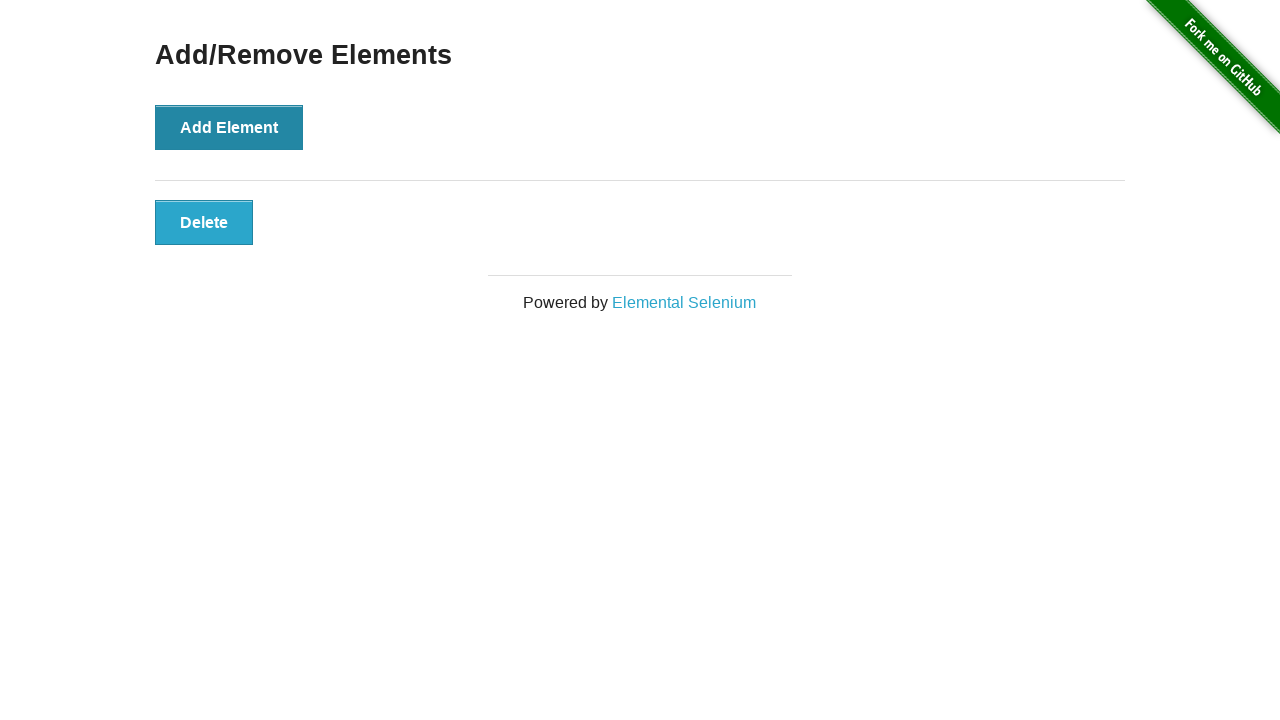

Clicked the Delete button at (204, 222) on button[onclick='deleteElement()']
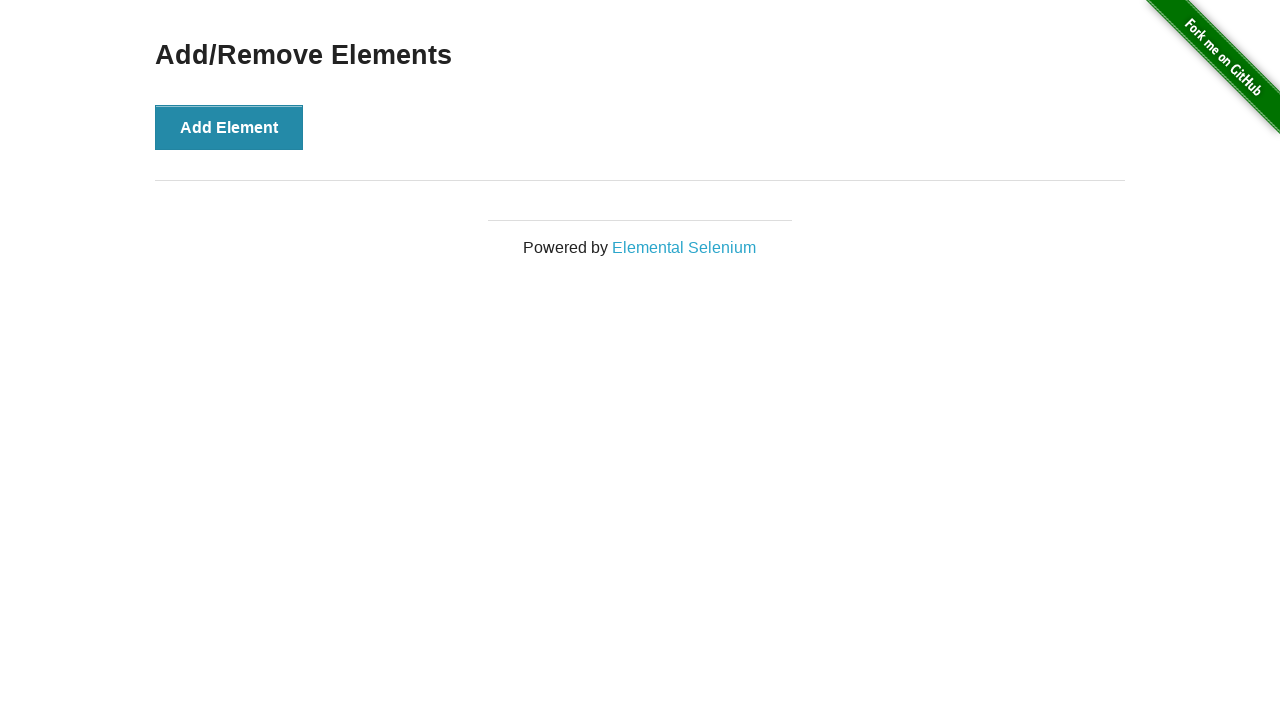

Verified the Add/Remove Elements heading is still visible
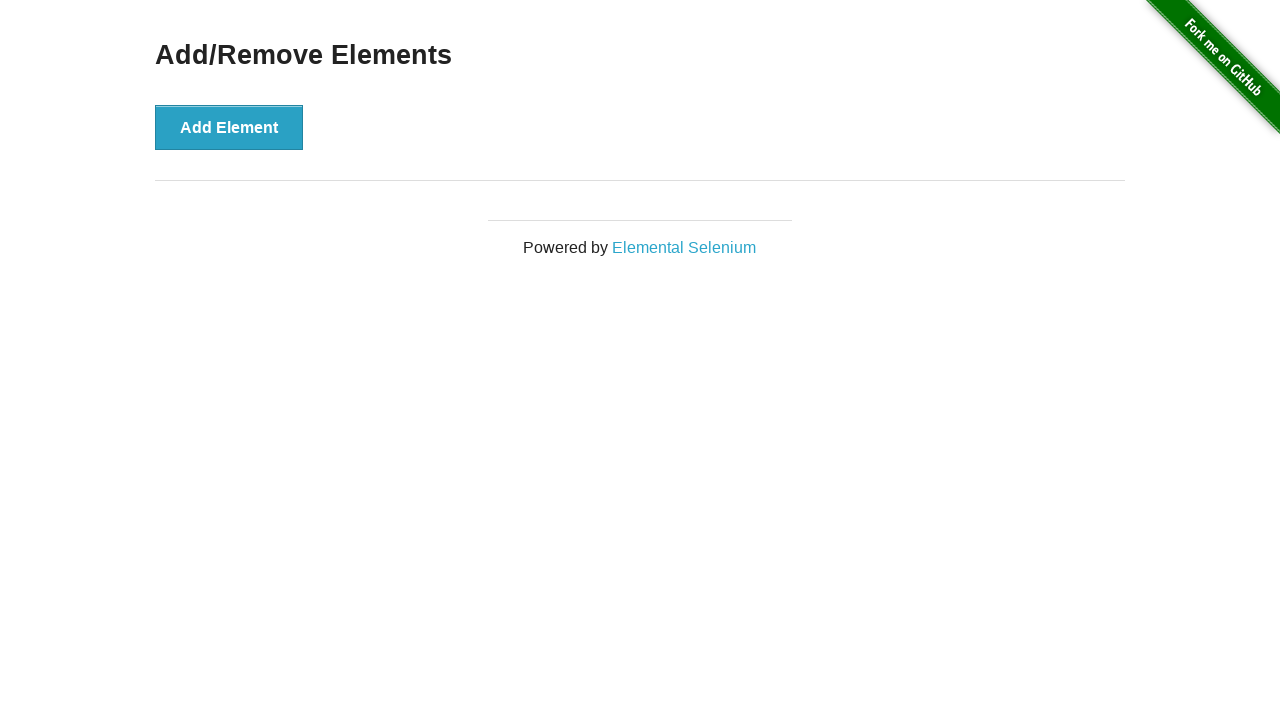

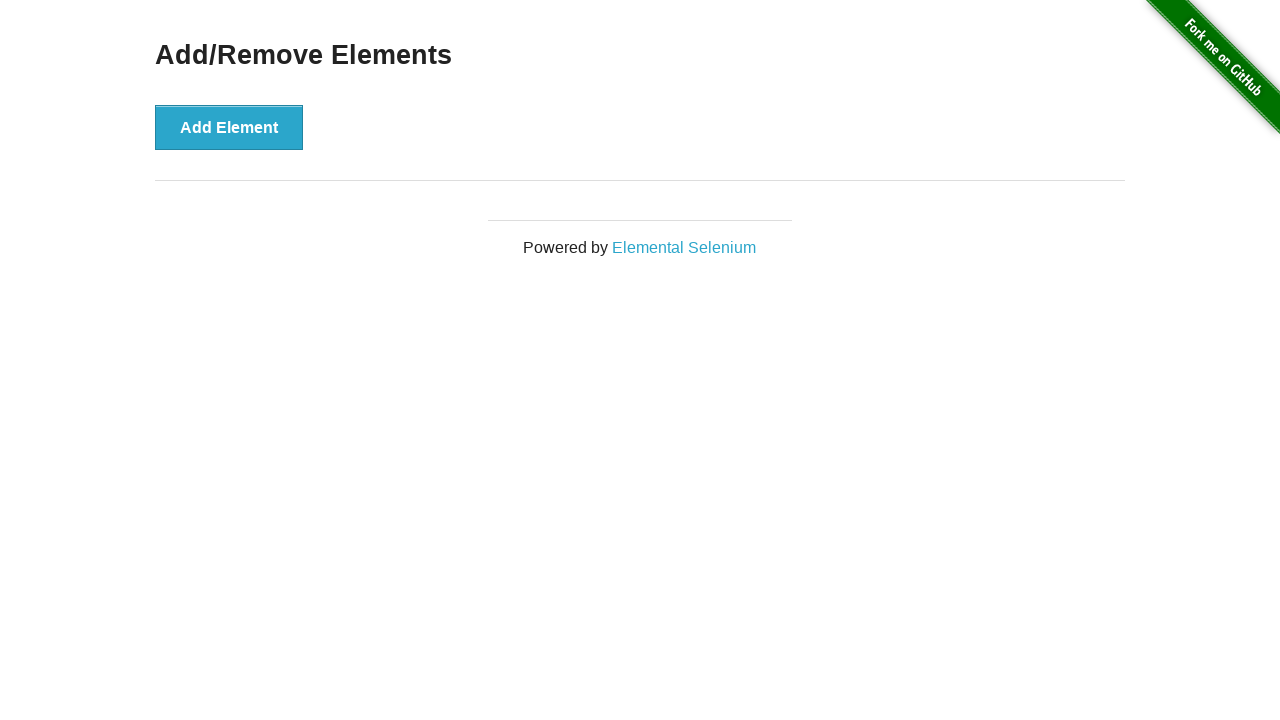